Tests radio button functionality by clicking the first radio button in a group and verifying it becomes selected

Starting URL: http://www.echoecho.com/htmlforms10.htm

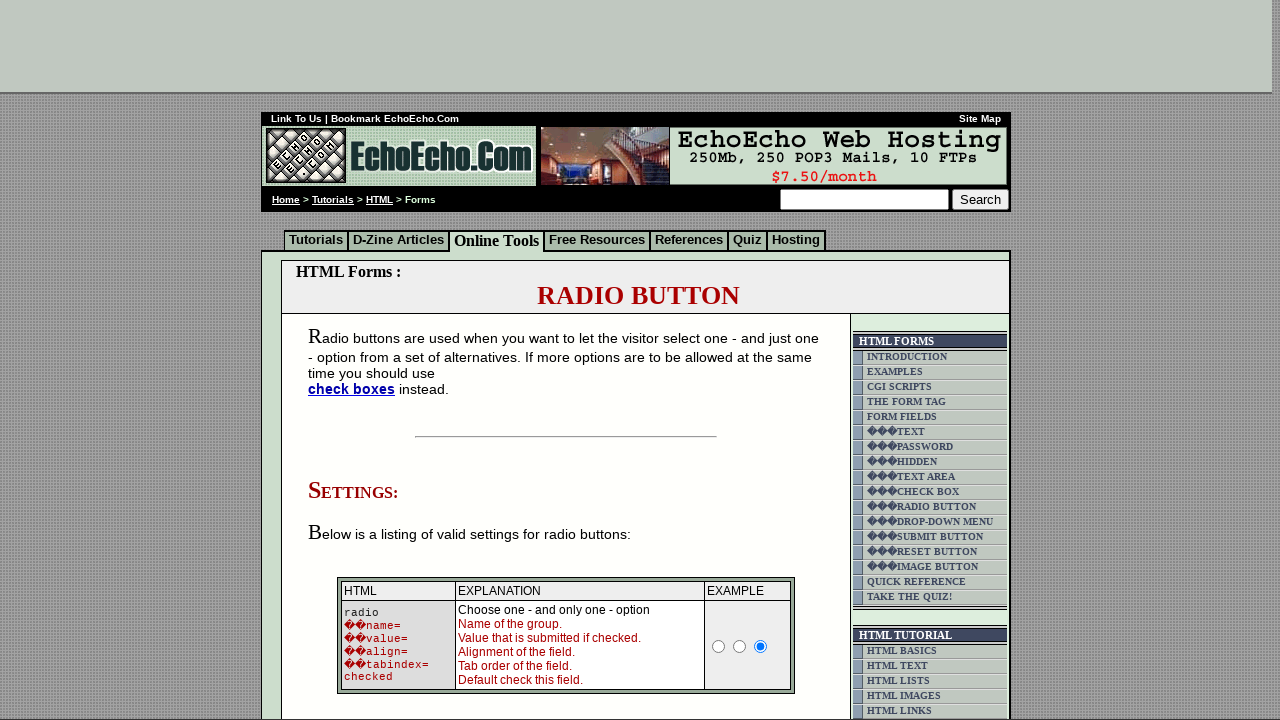

Waited for radio buttons with name 'group1' to be present
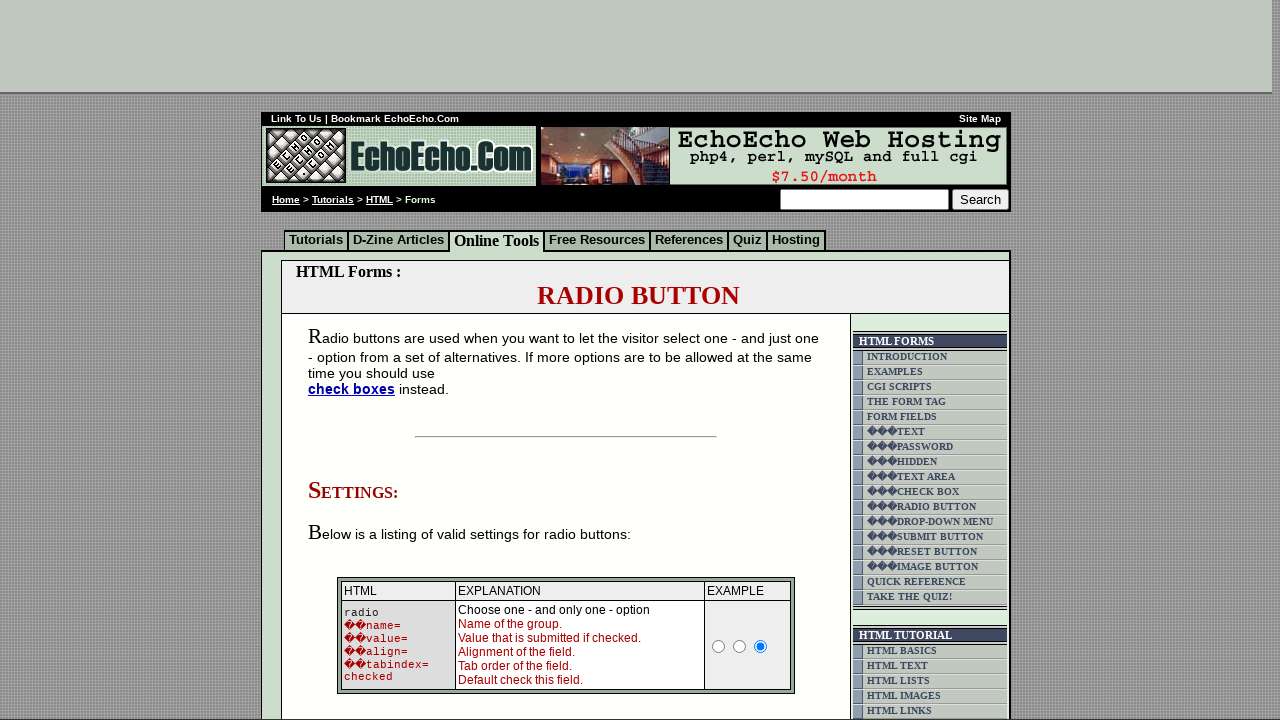

Located all radio buttons in the group
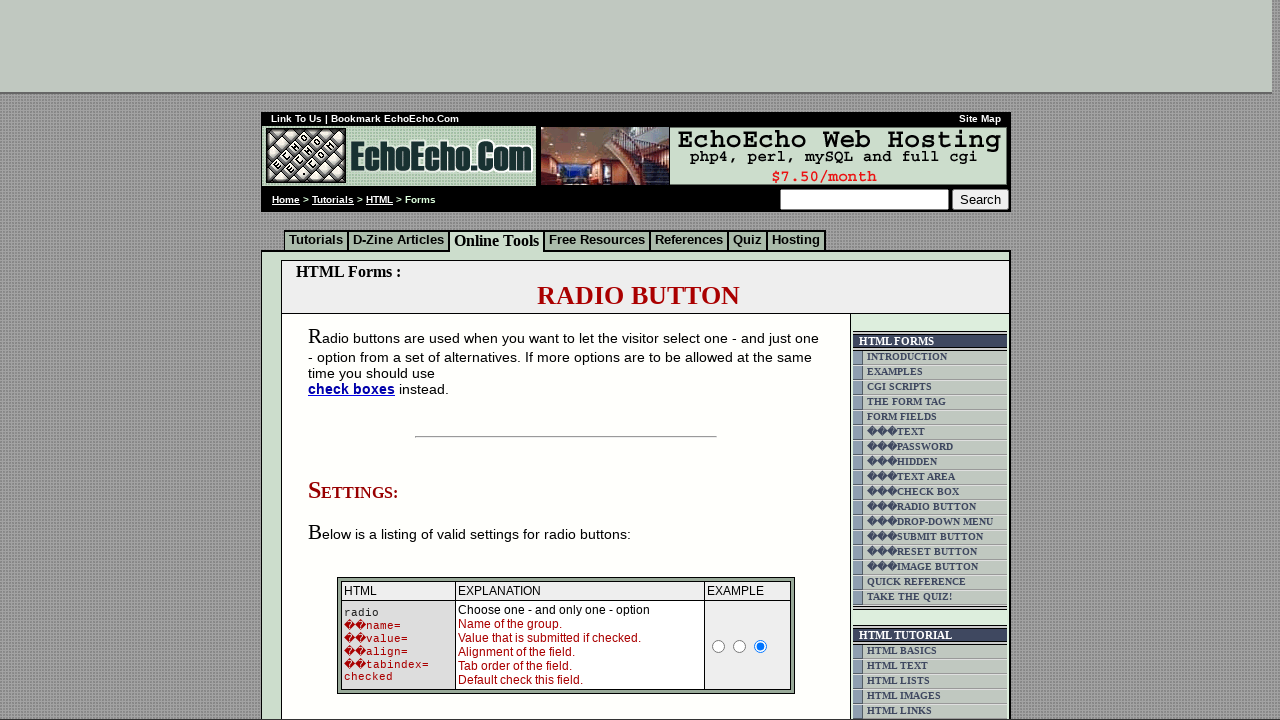

Clicked the first radio button in the group at (356, 360) on input[name='group1'] >> nth=0
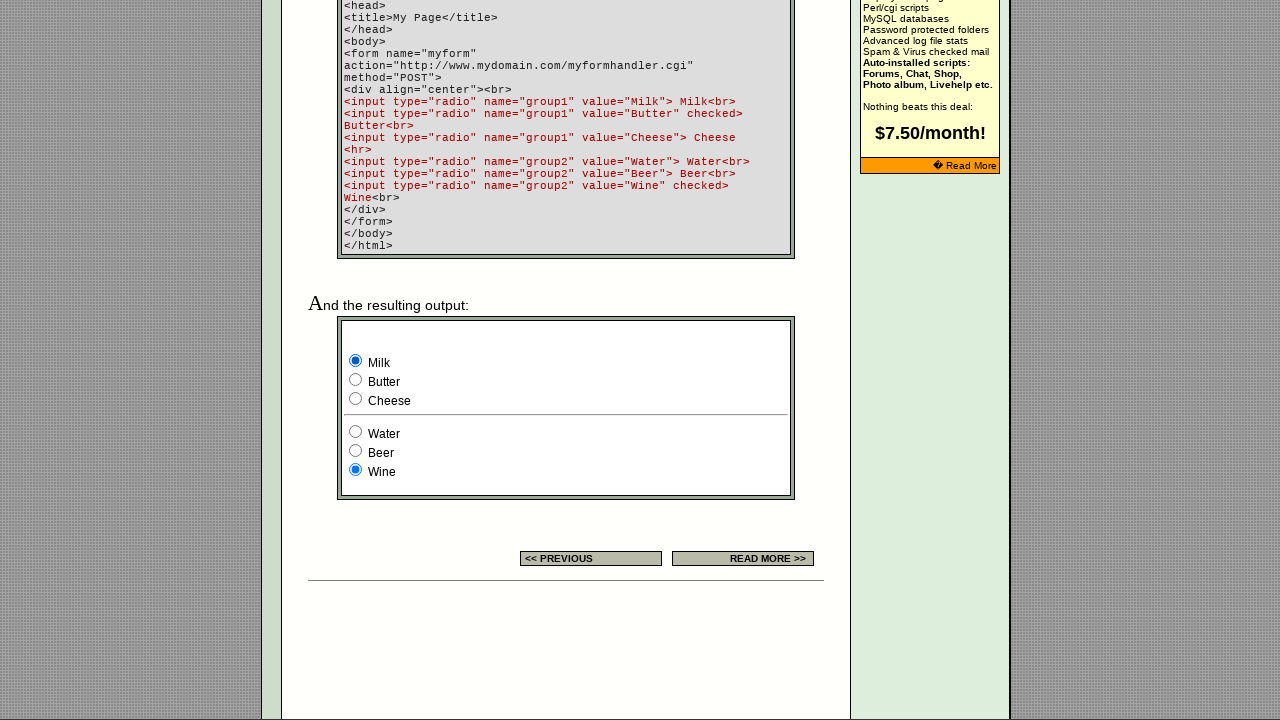

Verified that the first radio button is selected
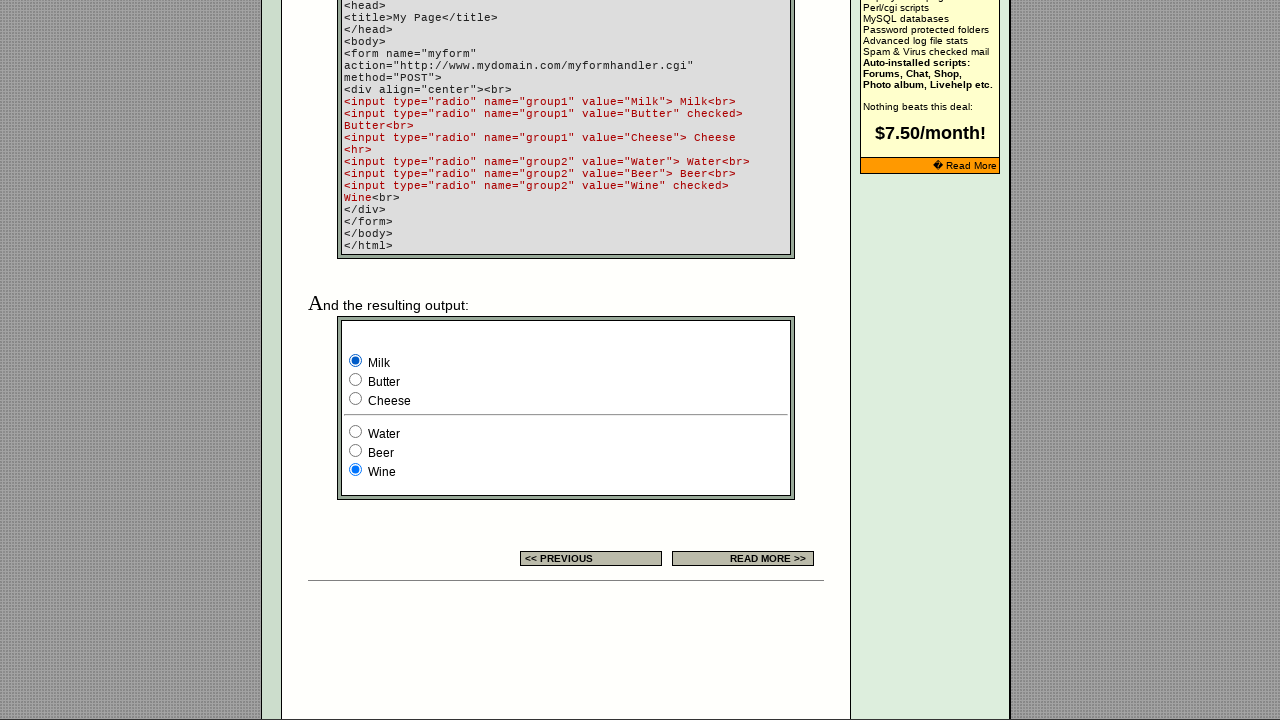

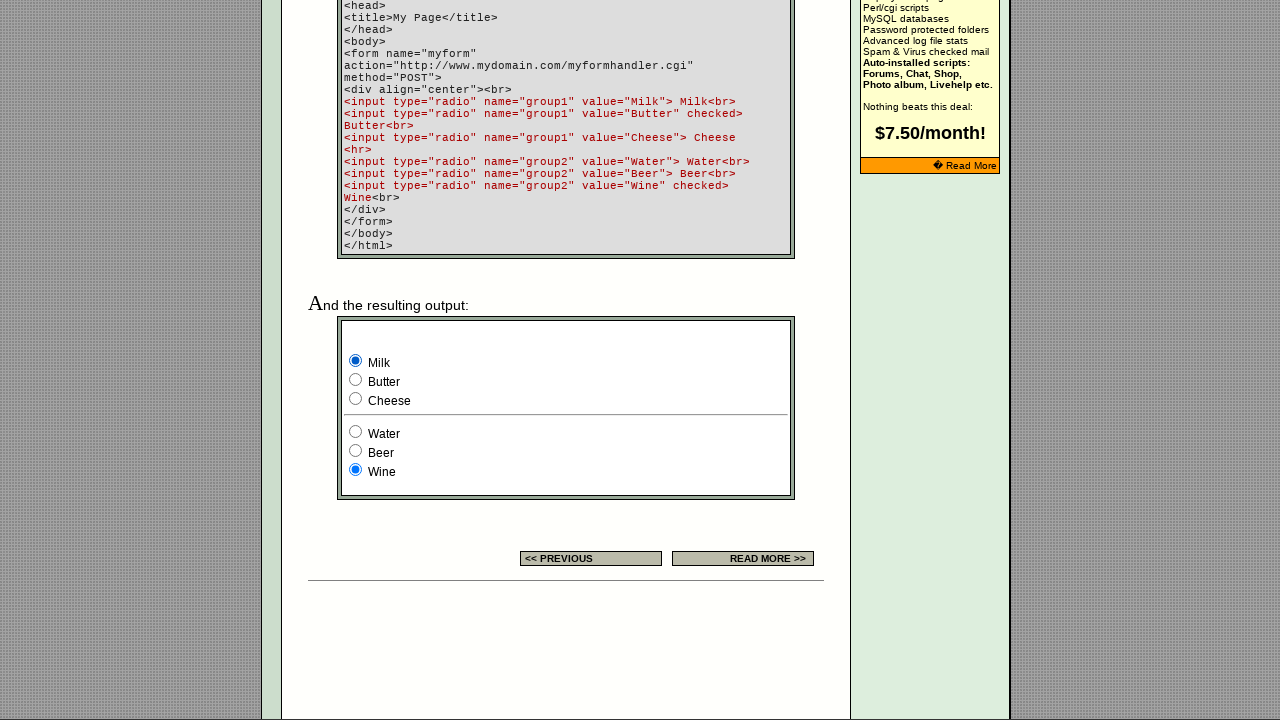